Tests clearing the complete state of all items by checking and then unchecking the toggle all checkbox

Starting URL: https://demo.playwright.dev/todomvc

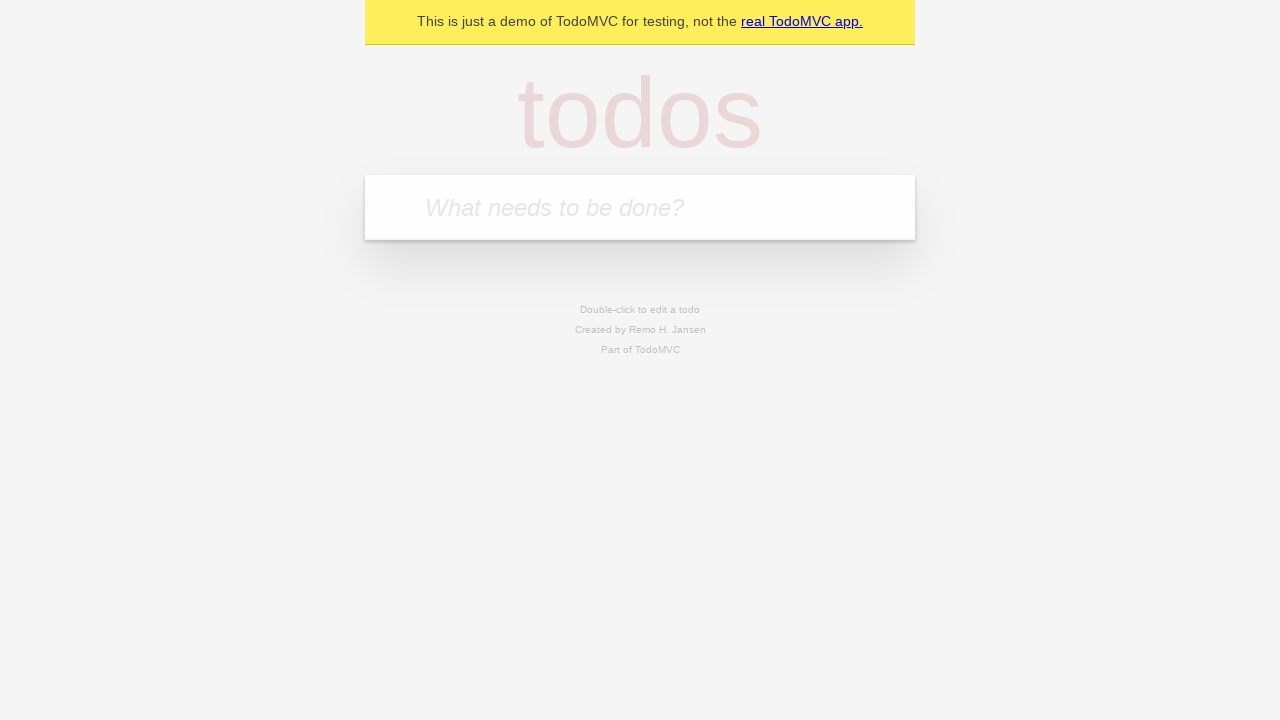

Filled first todo input with 'buy some cheese' on internal:attr=[placeholder="What needs to be done?"i]
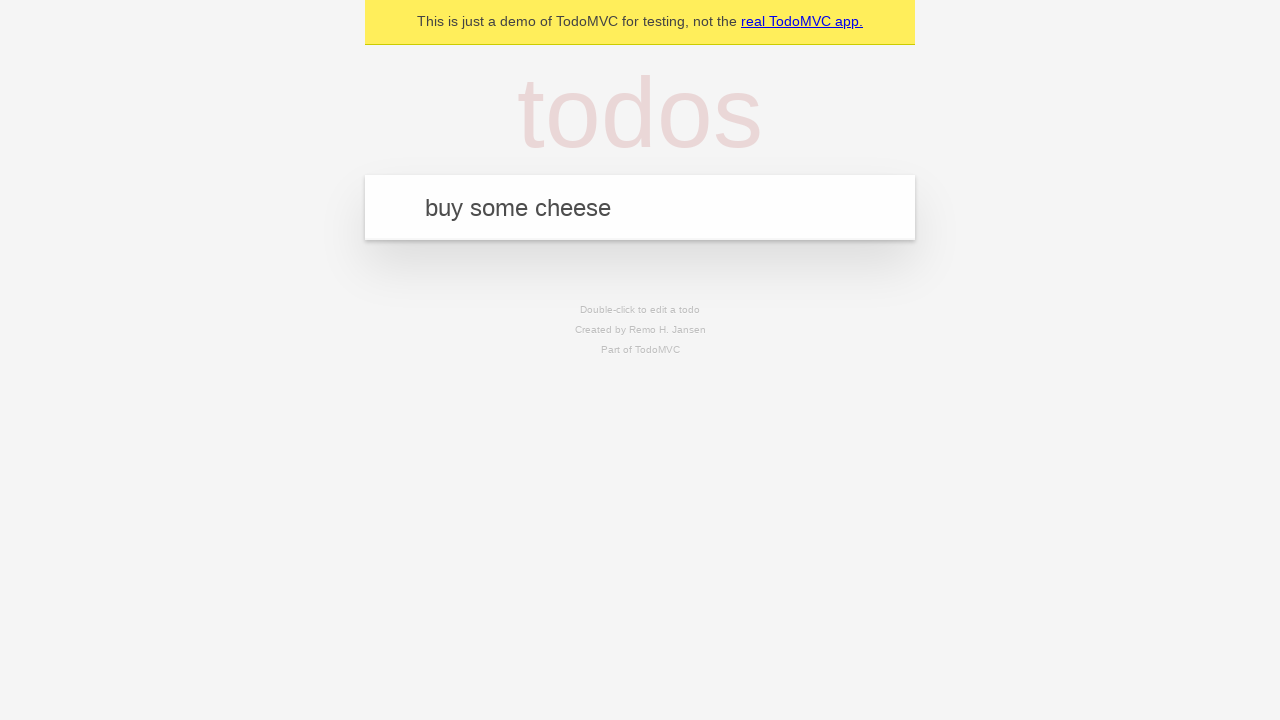

Pressed Enter to add first todo on internal:attr=[placeholder="What needs to be done?"i]
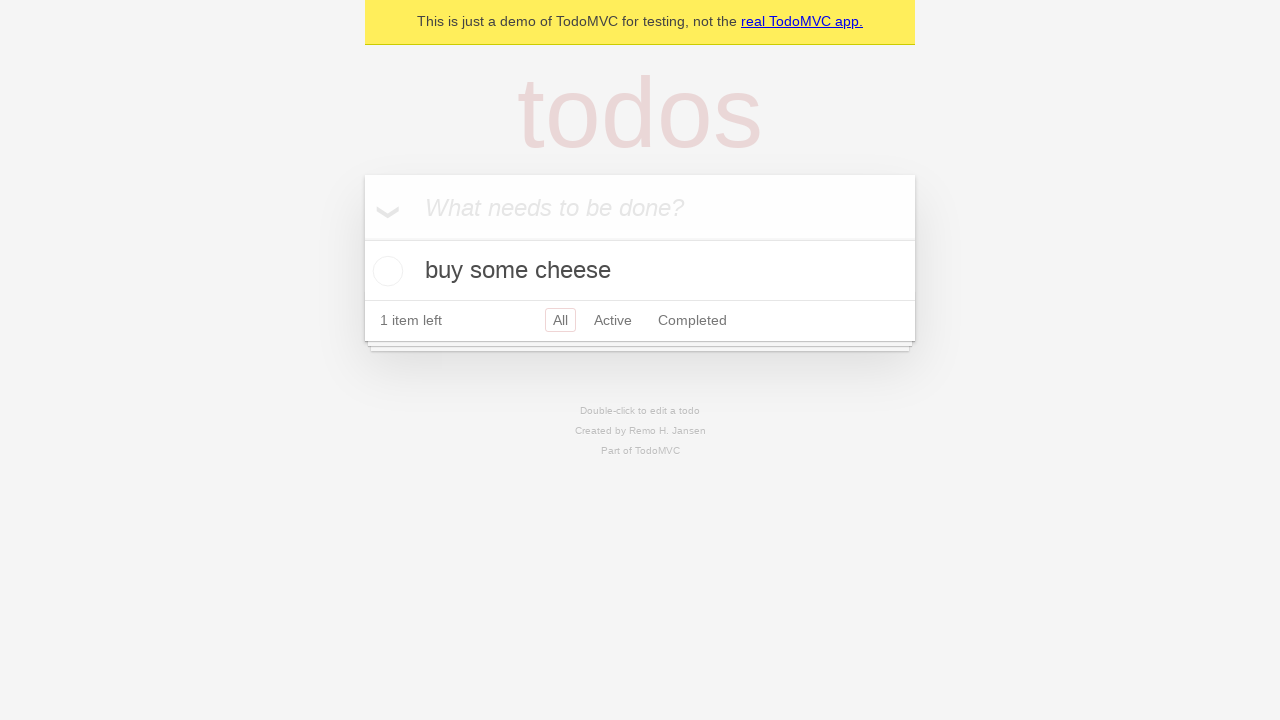

Filled second todo input with 'feed the cat' on internal:attr=[placeholder="What needs to be done?"i]
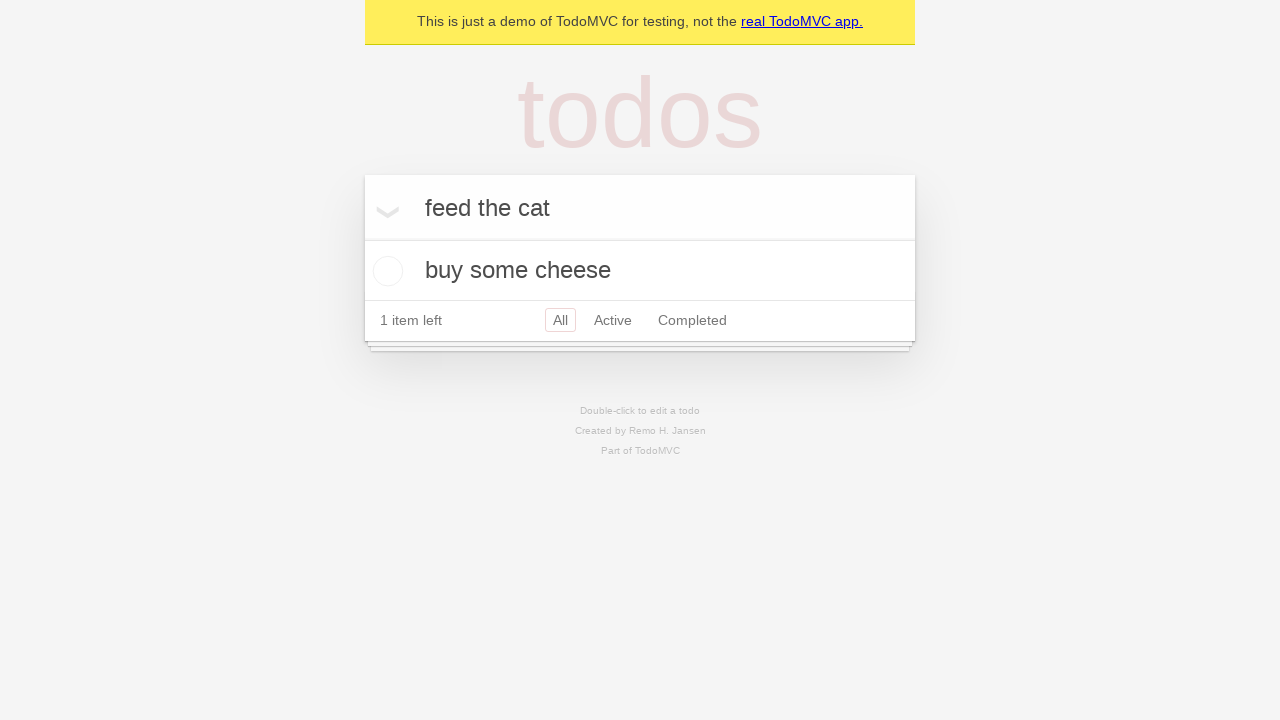

Pressed Enter to add second todo on internal:attr=[placeholder="What needs to be done?"i]
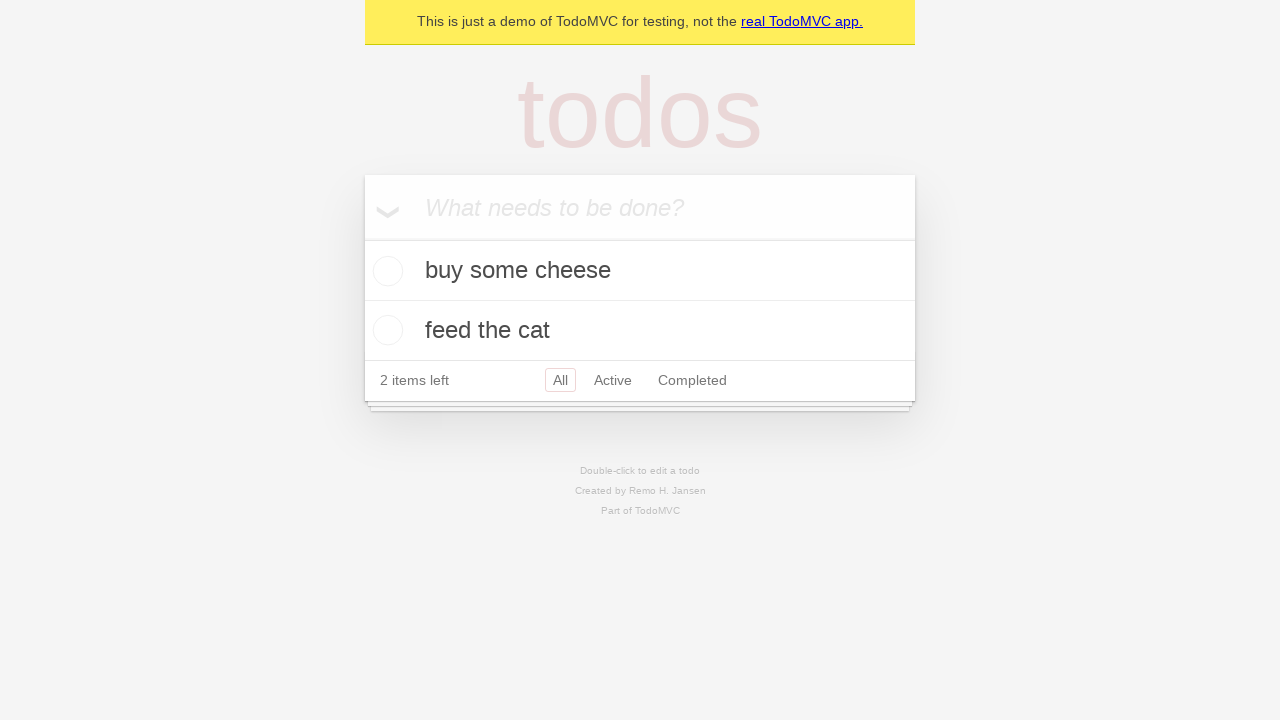

Filled third todo input with 'book a doctors appointment' on internal:attr=[placeholder="What needs to be done?"i]
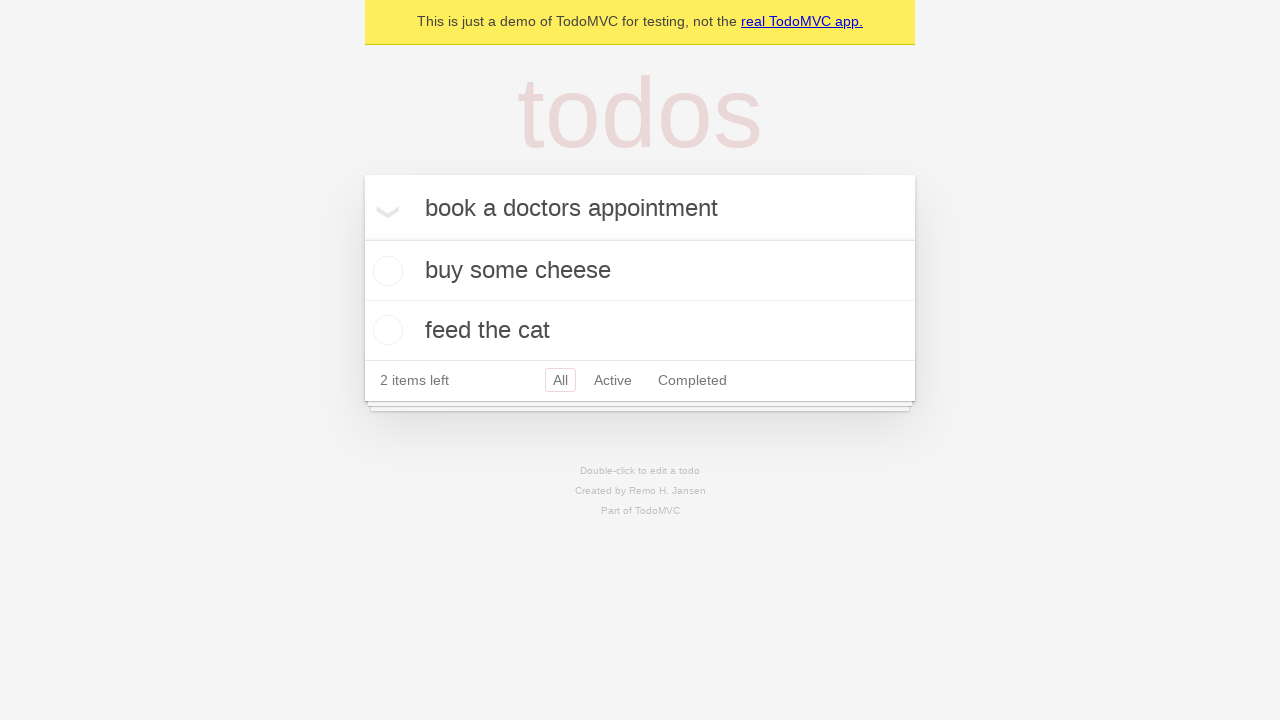

Pressed Enter to add third todo on internal:attr=[placeholder="What needs to be done?"i]
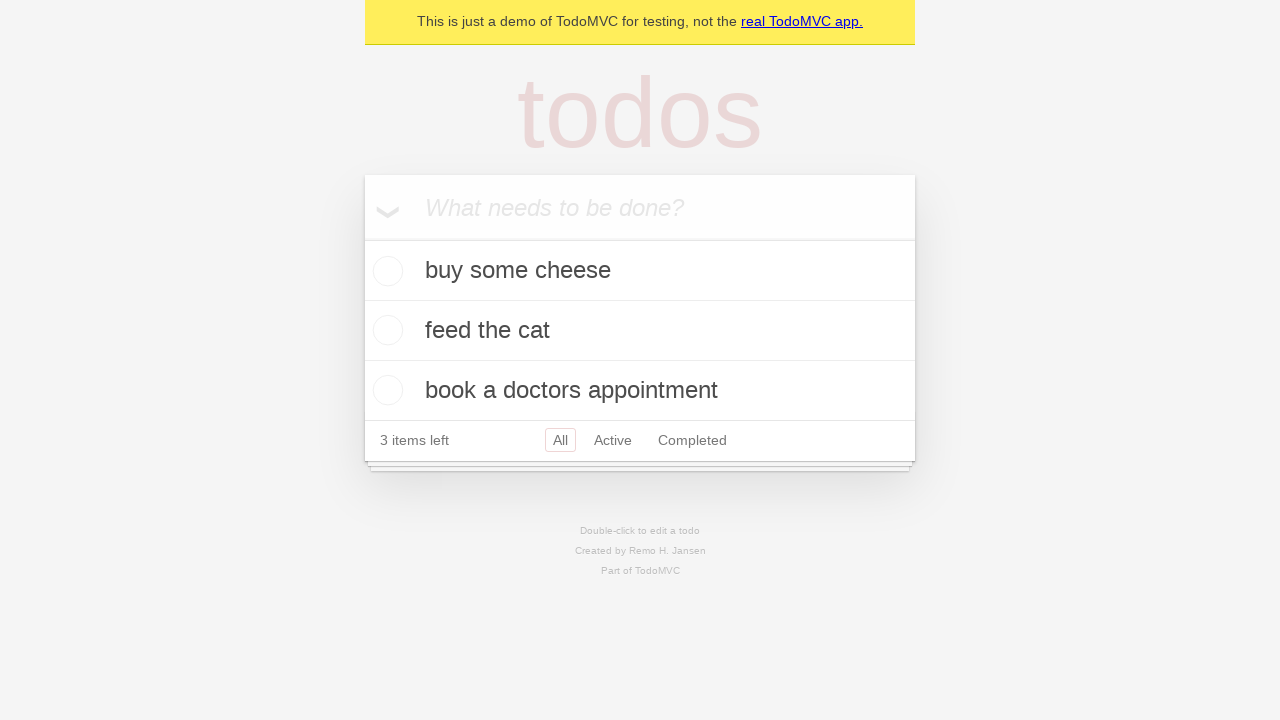

Checked the 'Mark all as complete' toggle to mark all items as complete at (362, 238) on internal:label="Mark all as complete"i
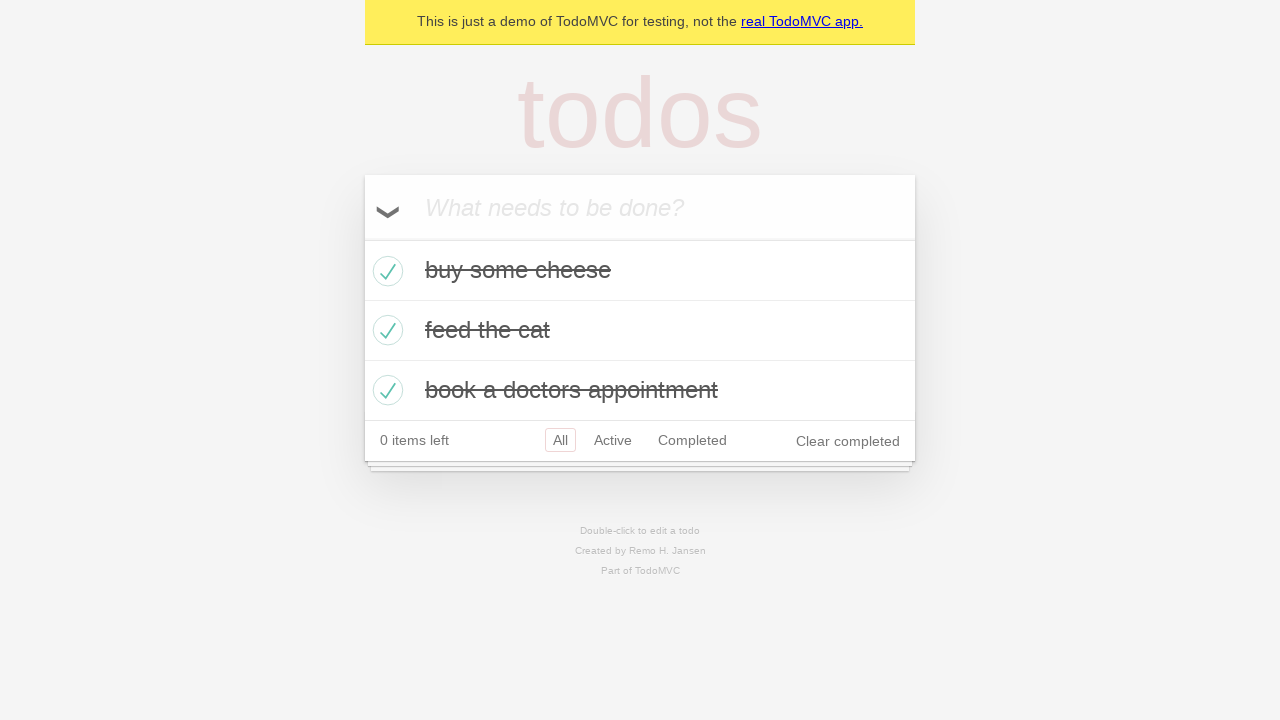

Unchecked the 'Mark all as complete' toggle to clear the complete state of all items at (362, 238) on internal:label="Mark all as complete"i
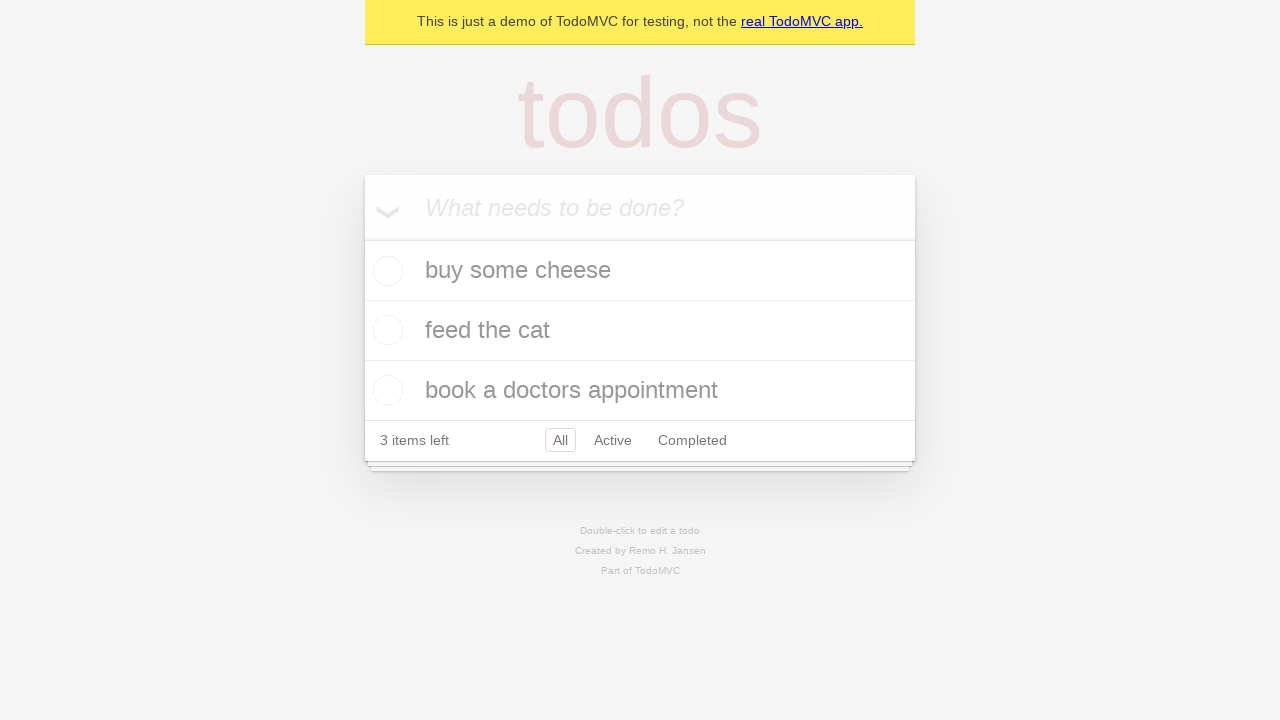

Waited for todo items to be present in the DOM after state update
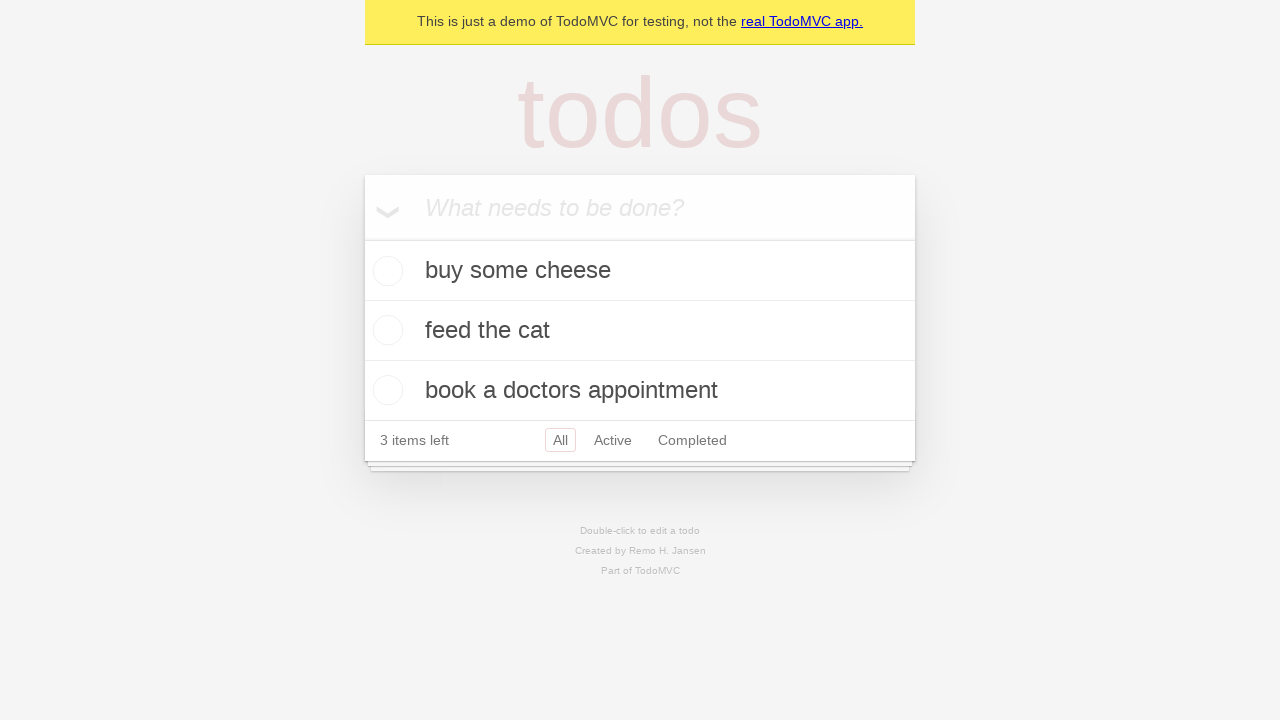

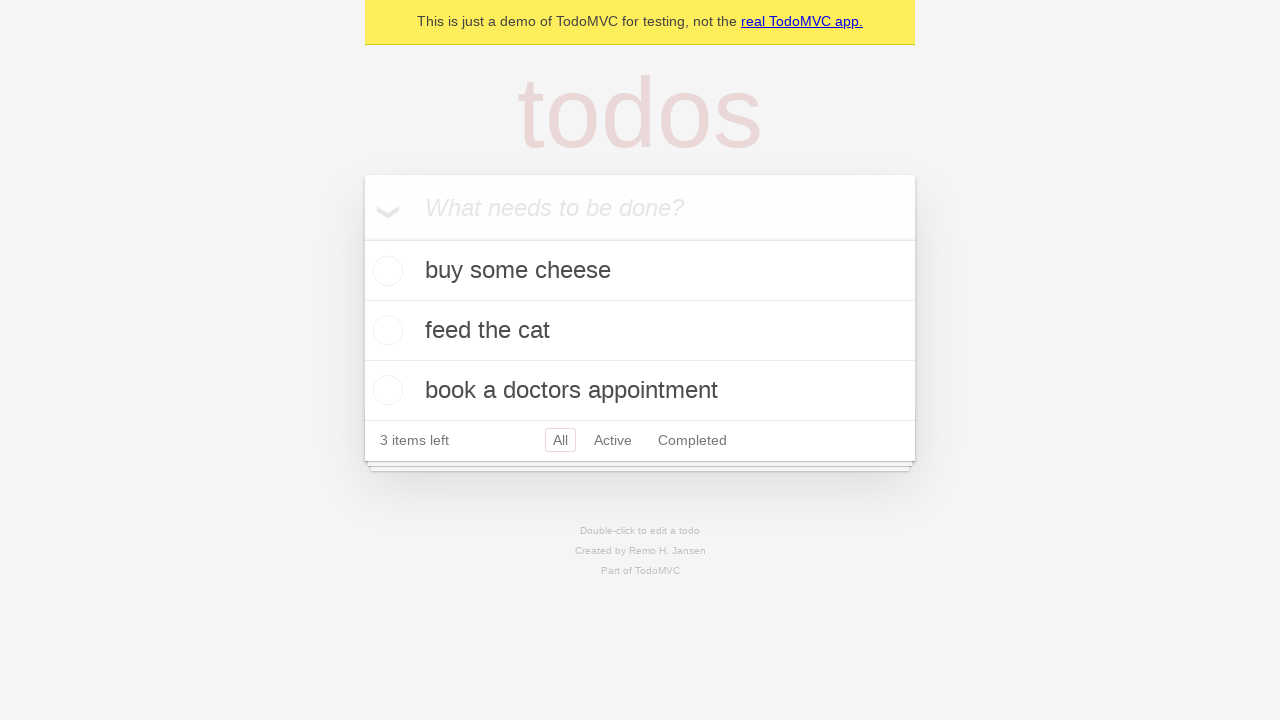